Tests drag and drop functionality by dragging an element from source to target location within an iframe

Starting URL: https://jqueryui.com/droppable/

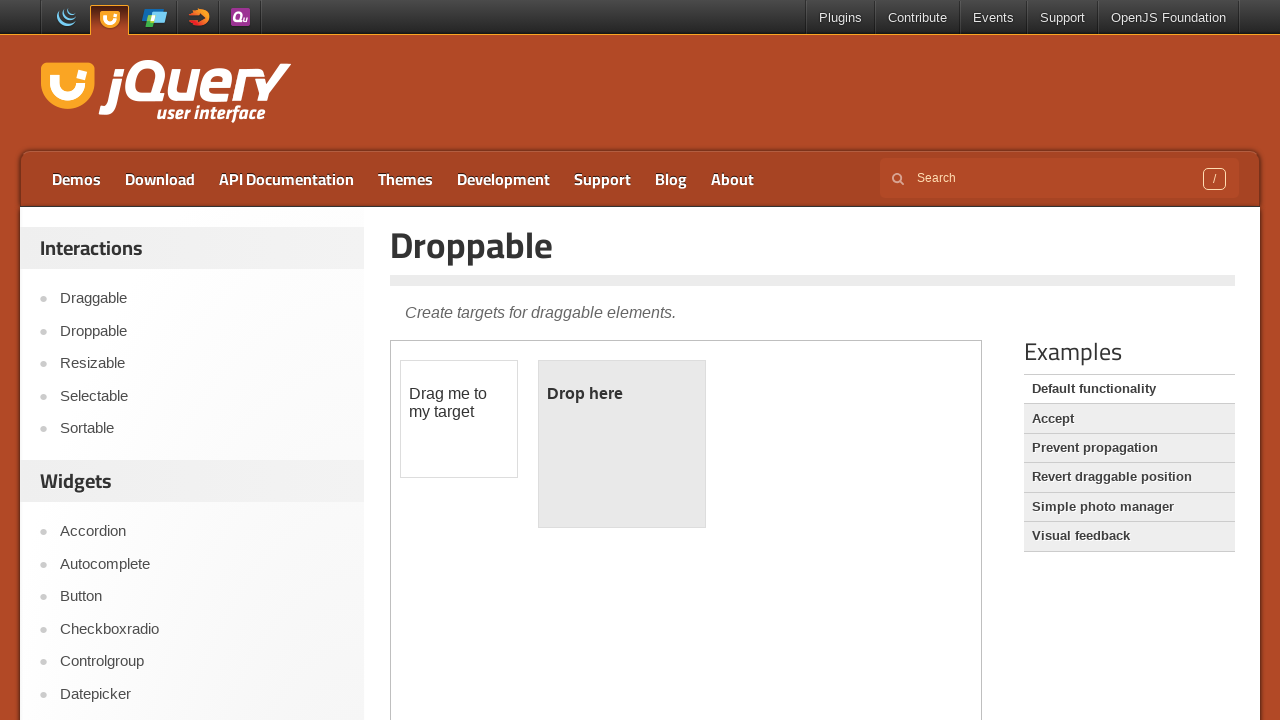

Located the iframe containing drag and drop demo
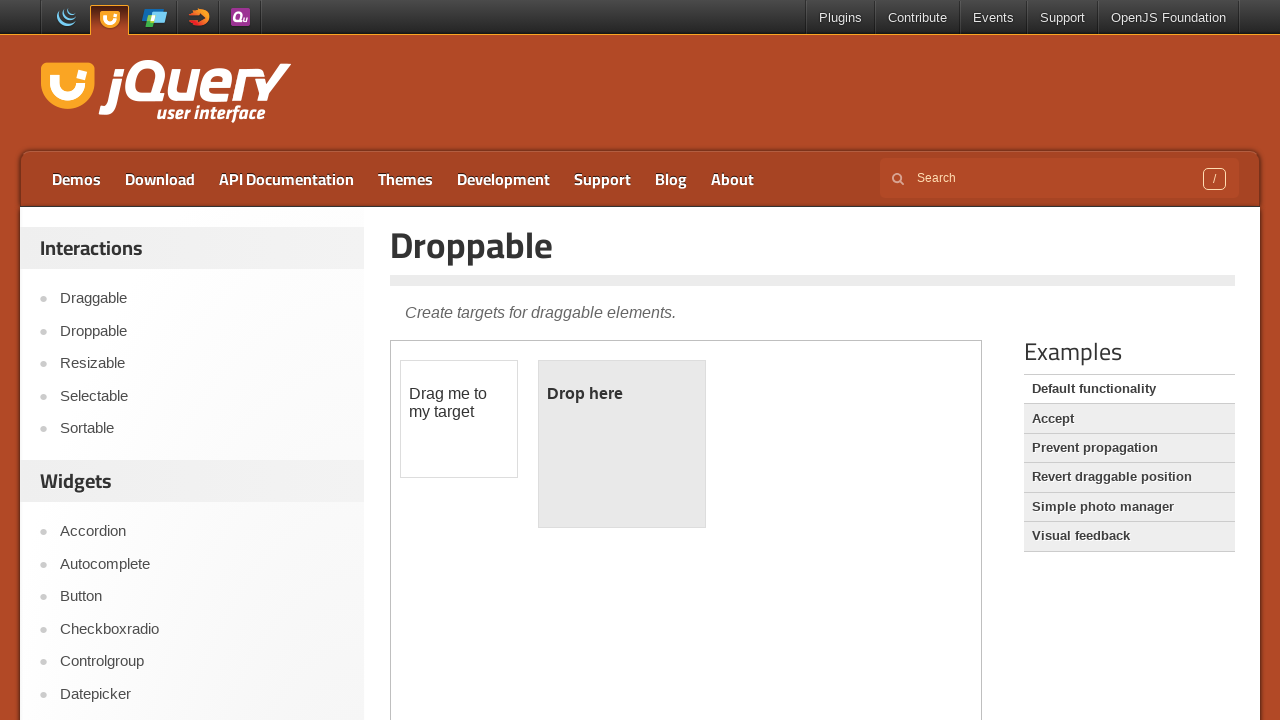

Located draggable element with id 'draggable'
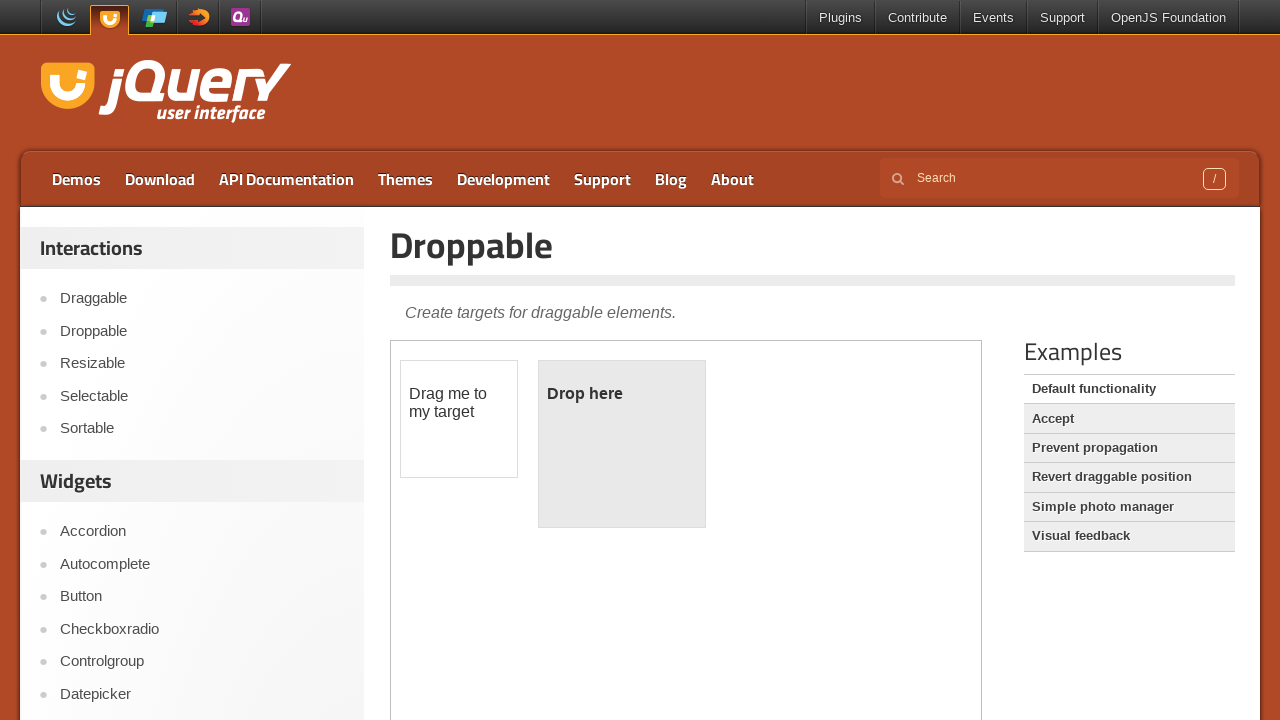

Located droppable target element with id 'droppable'
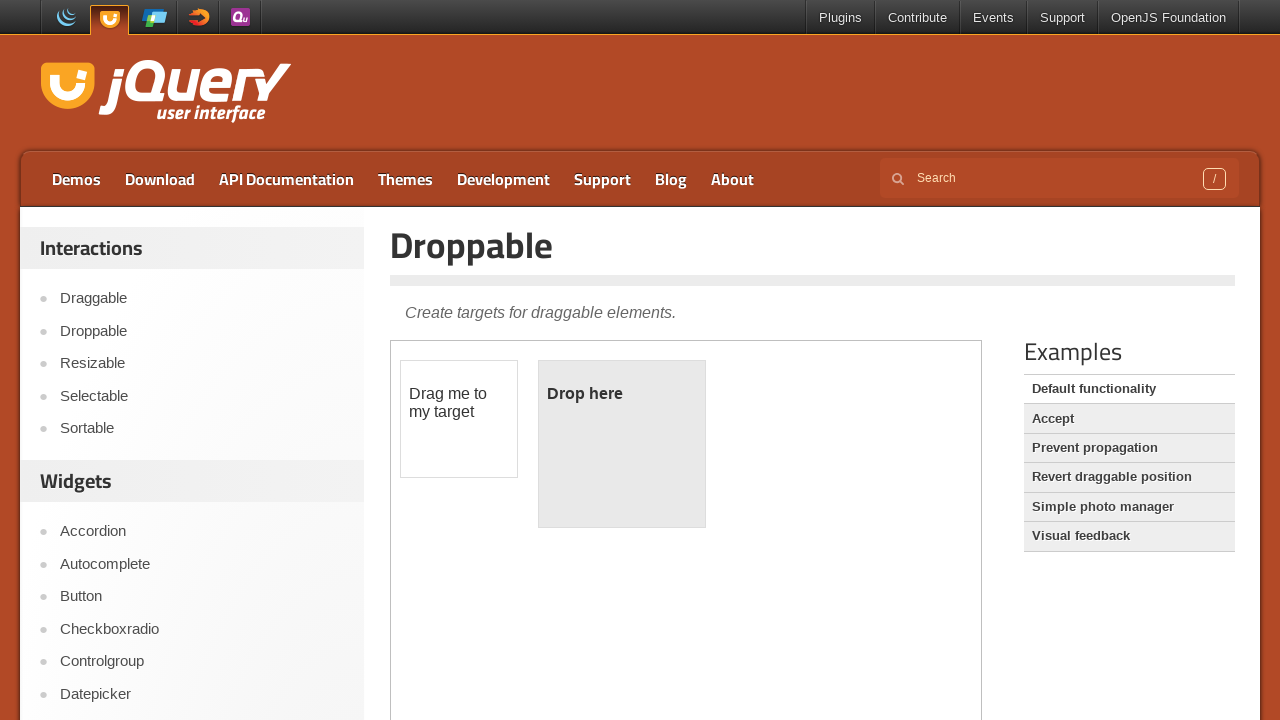

Dragged element from source to target location at (622, 444)
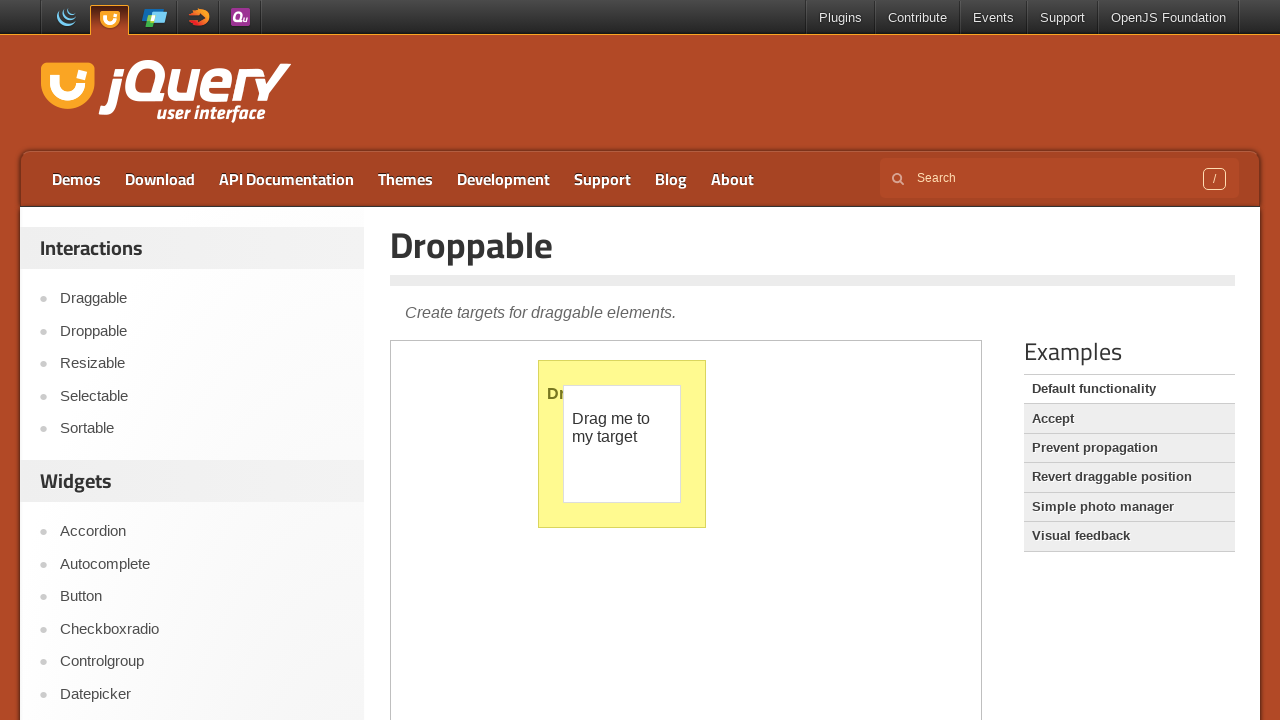

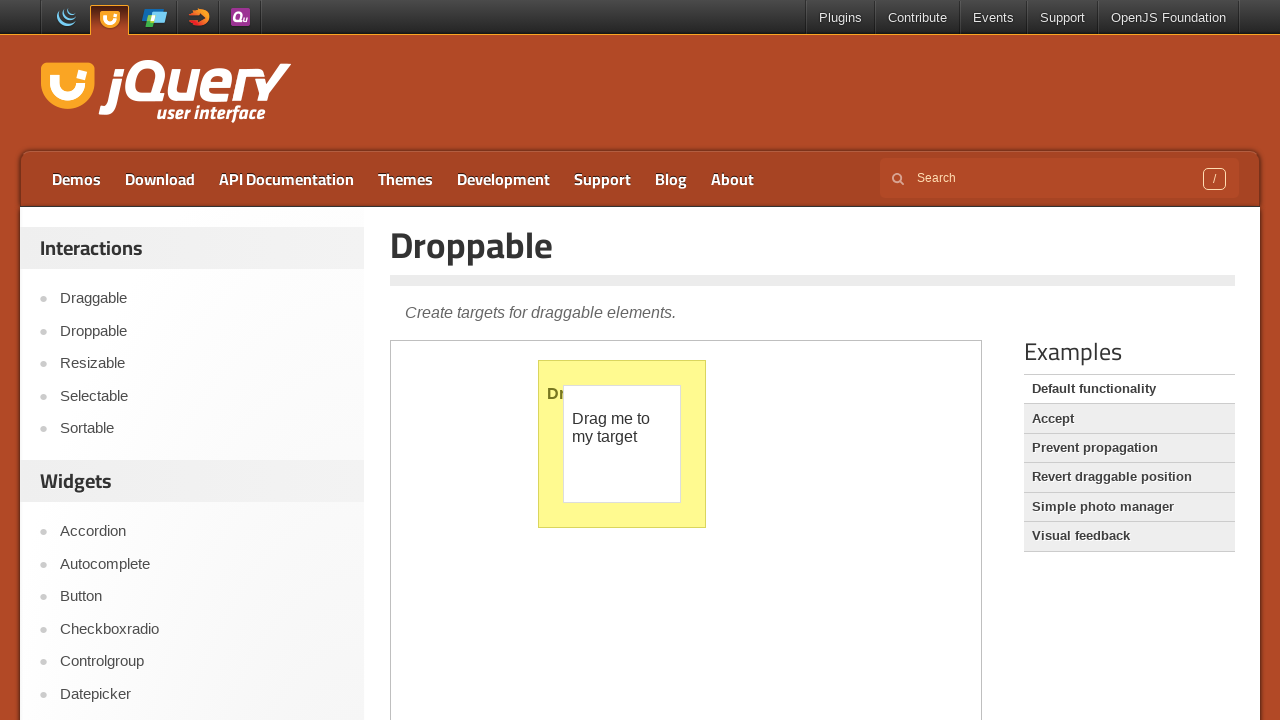